Tests dropdown selection by index, verifying that selecting index 2 results in "Two" being selected

Starting URL: https://www.selenium.dev/selenium/web/web-form.html

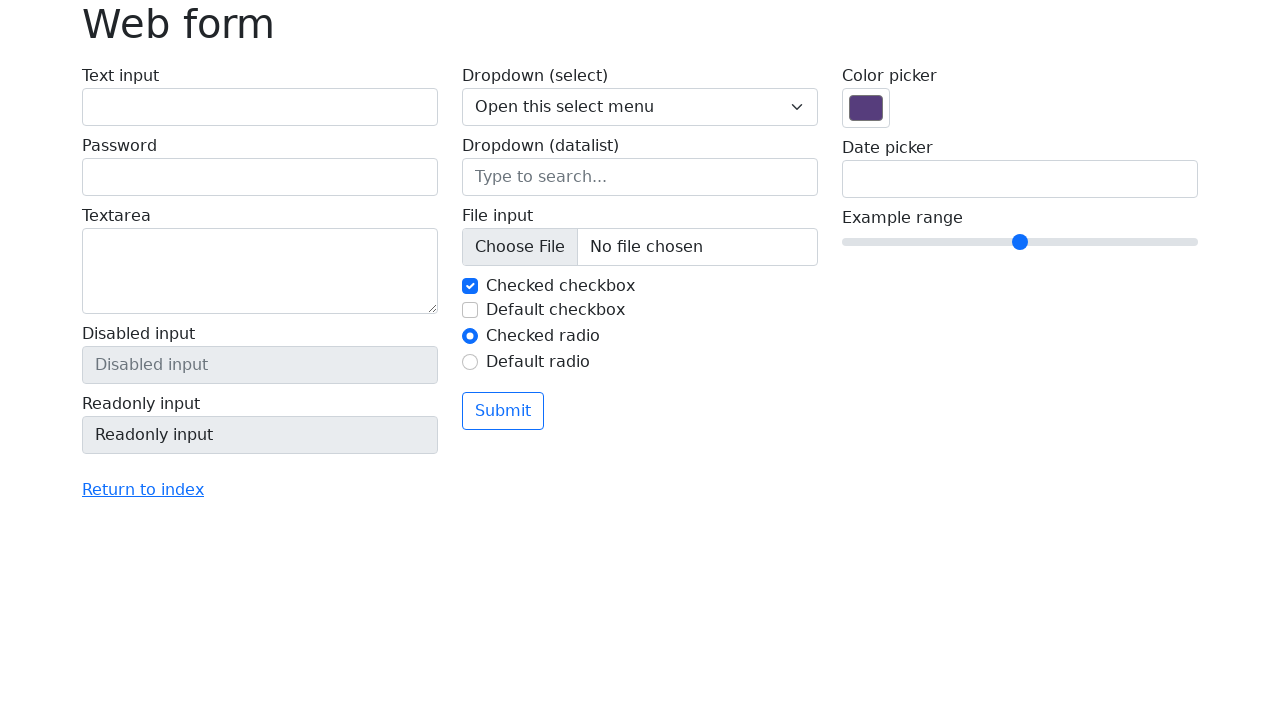

Navigated to web form URL
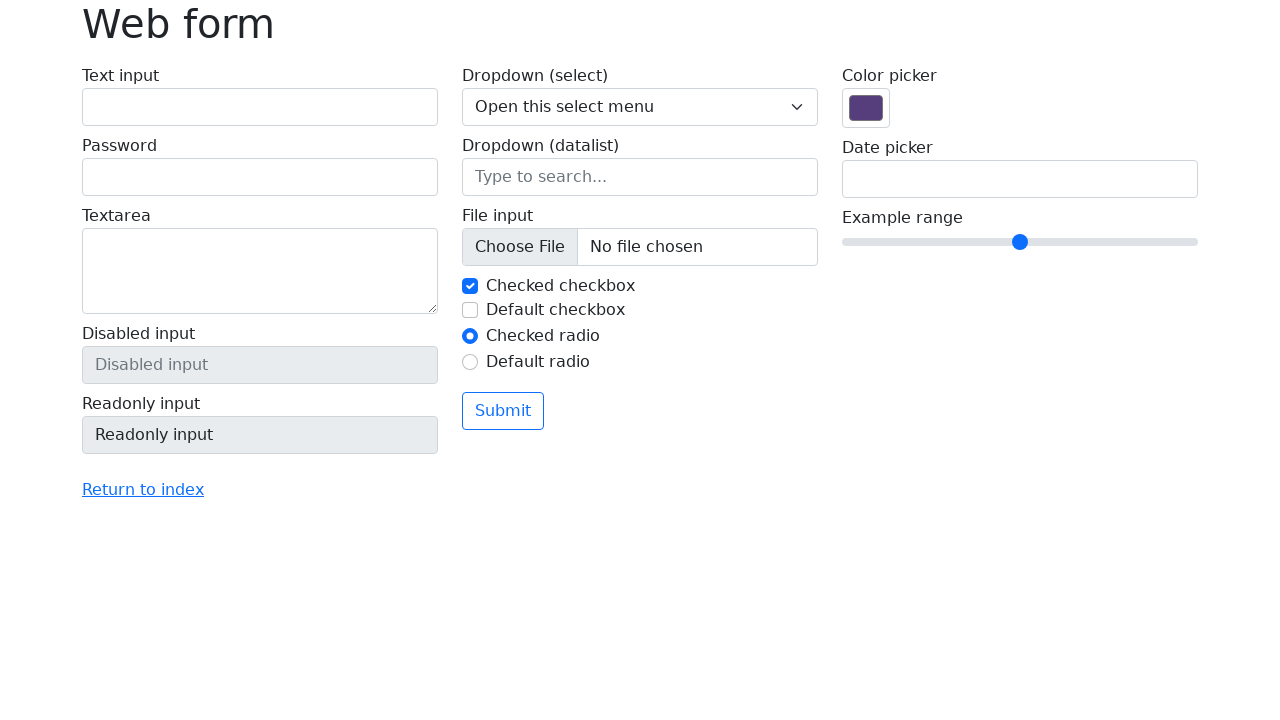

Located dropdown element by name 'my-select'
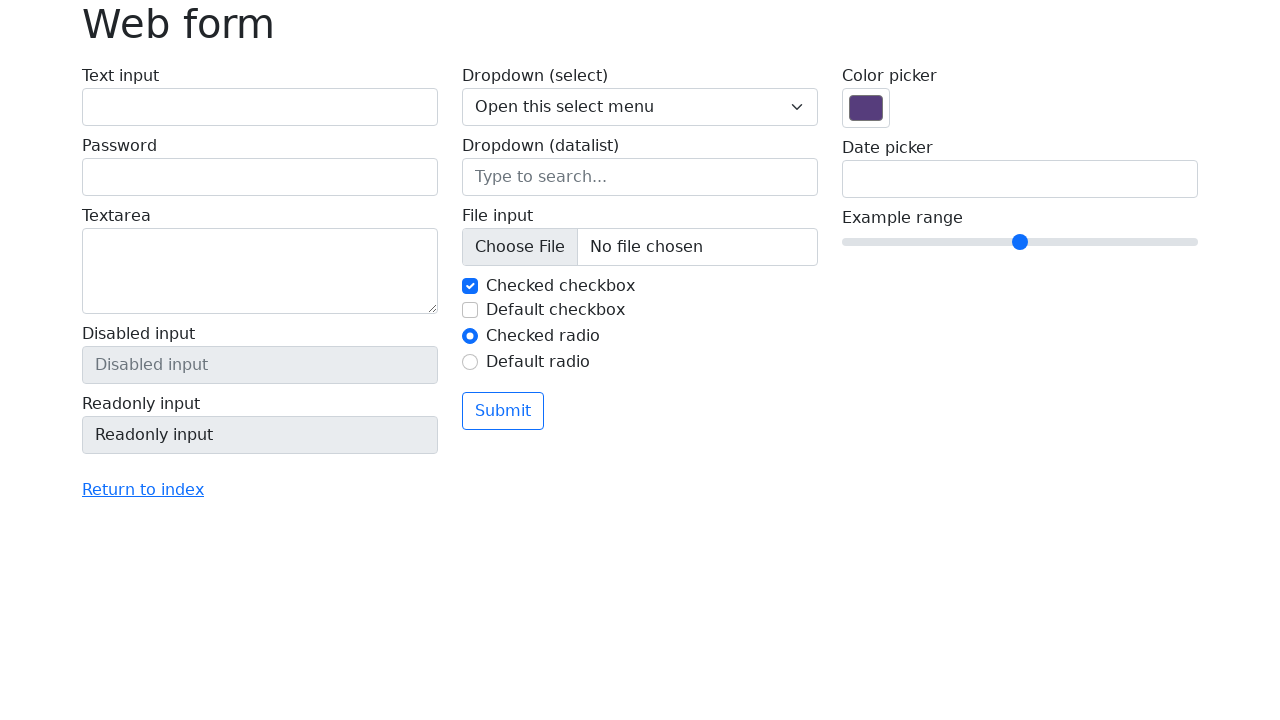

Selected dropdown option at index 2 on select[name='my-select']
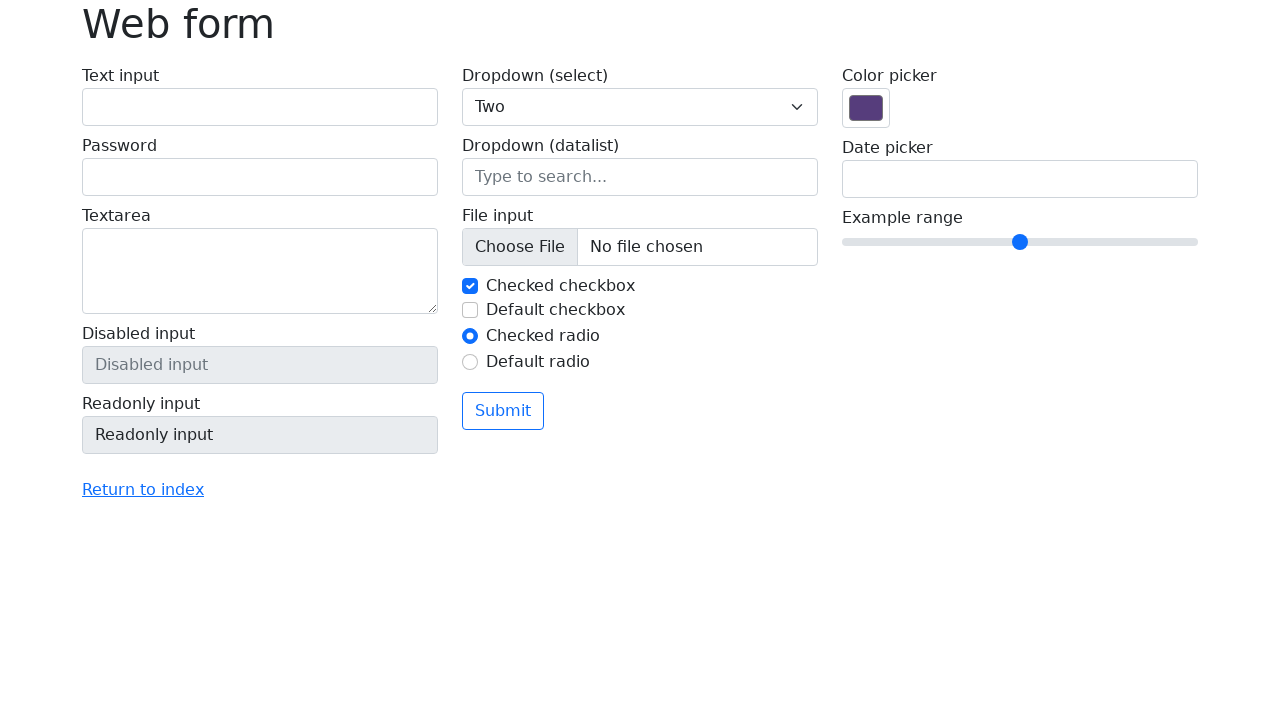

Retrieved text content of selected option
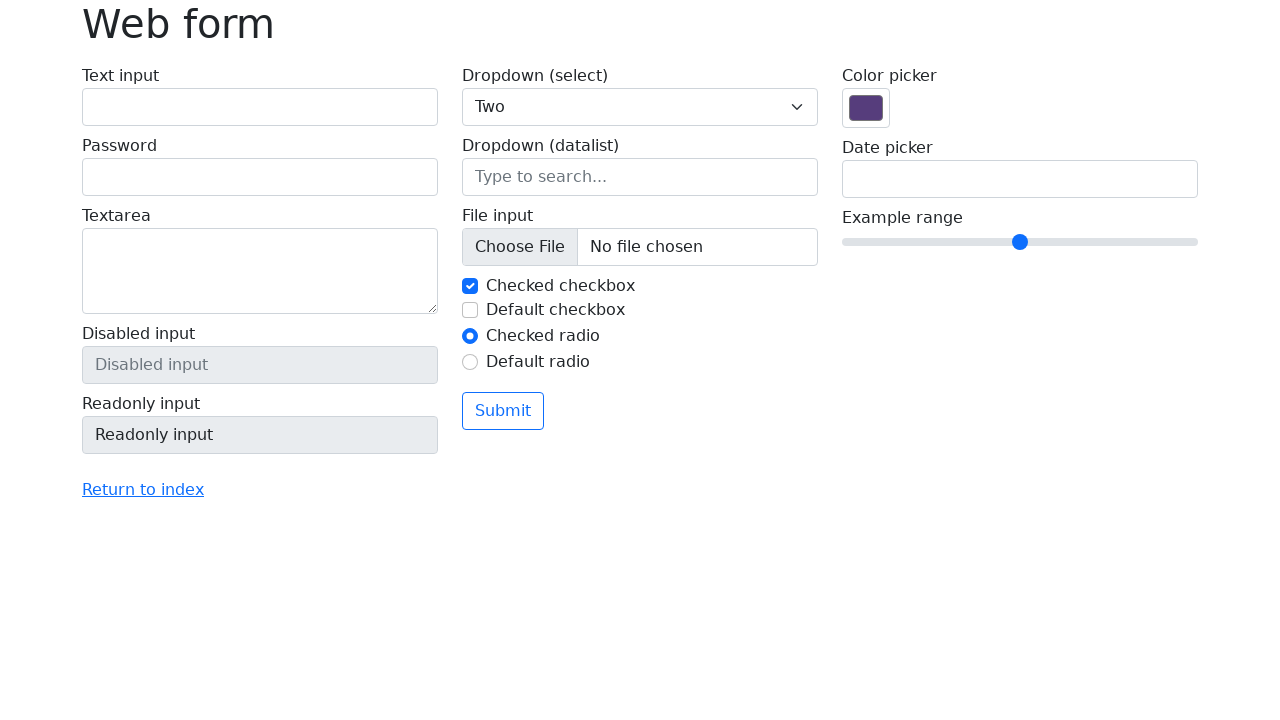

Verified that selected option text is 'Two'
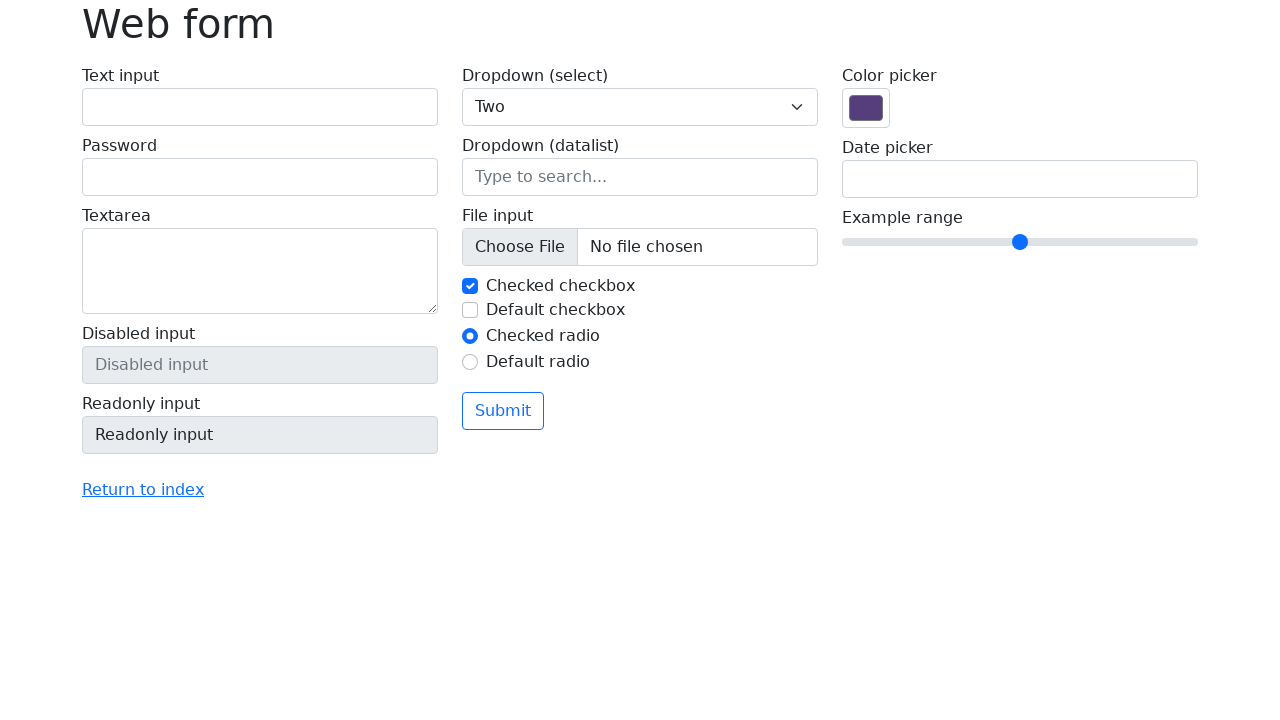

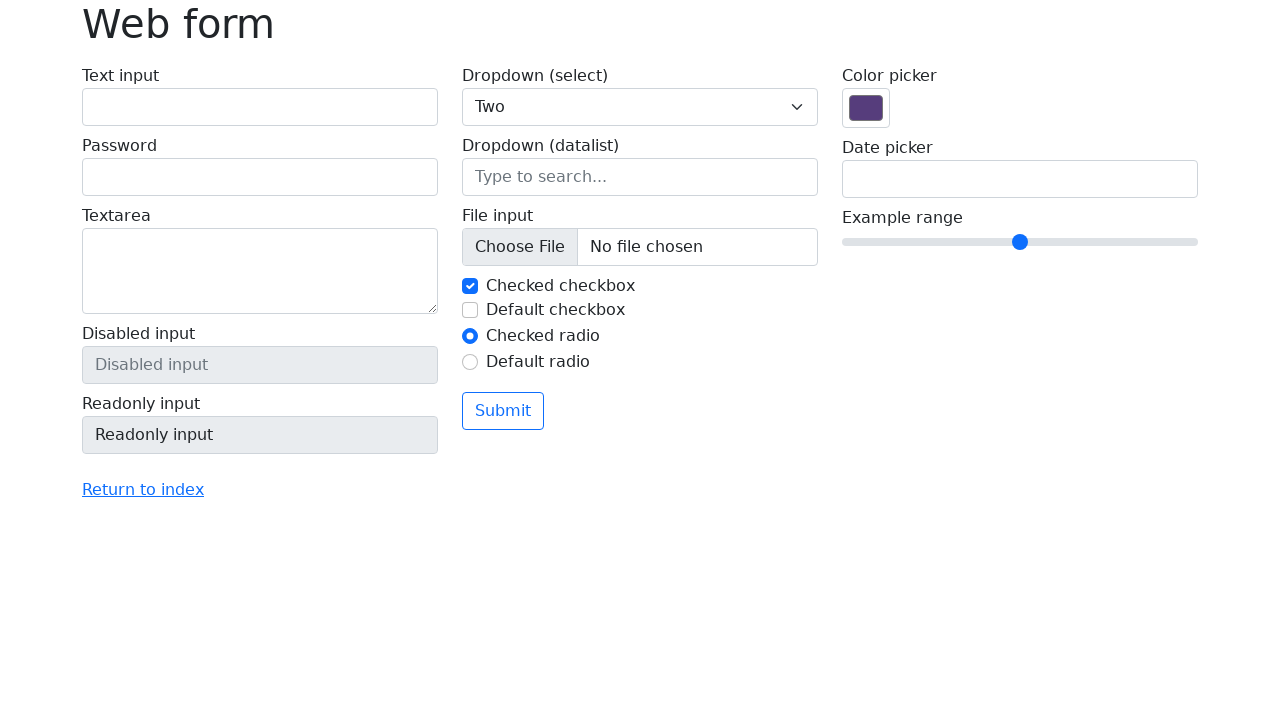